Tests a text box form by filling out name, email, current address, and permanent address fields, then submits and validates the output displays the correct information.

Starting URL: https://demoqa.com/text-box

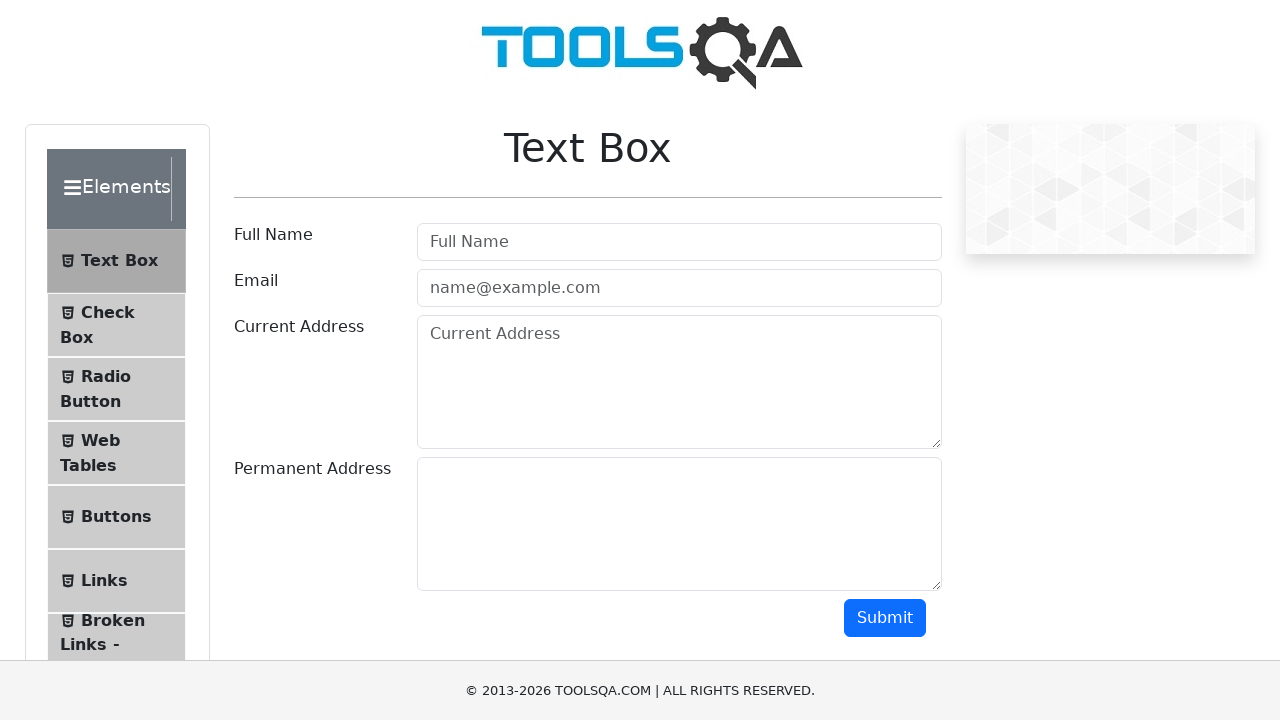

Filled full name field with 'Rodrigo' on #userName
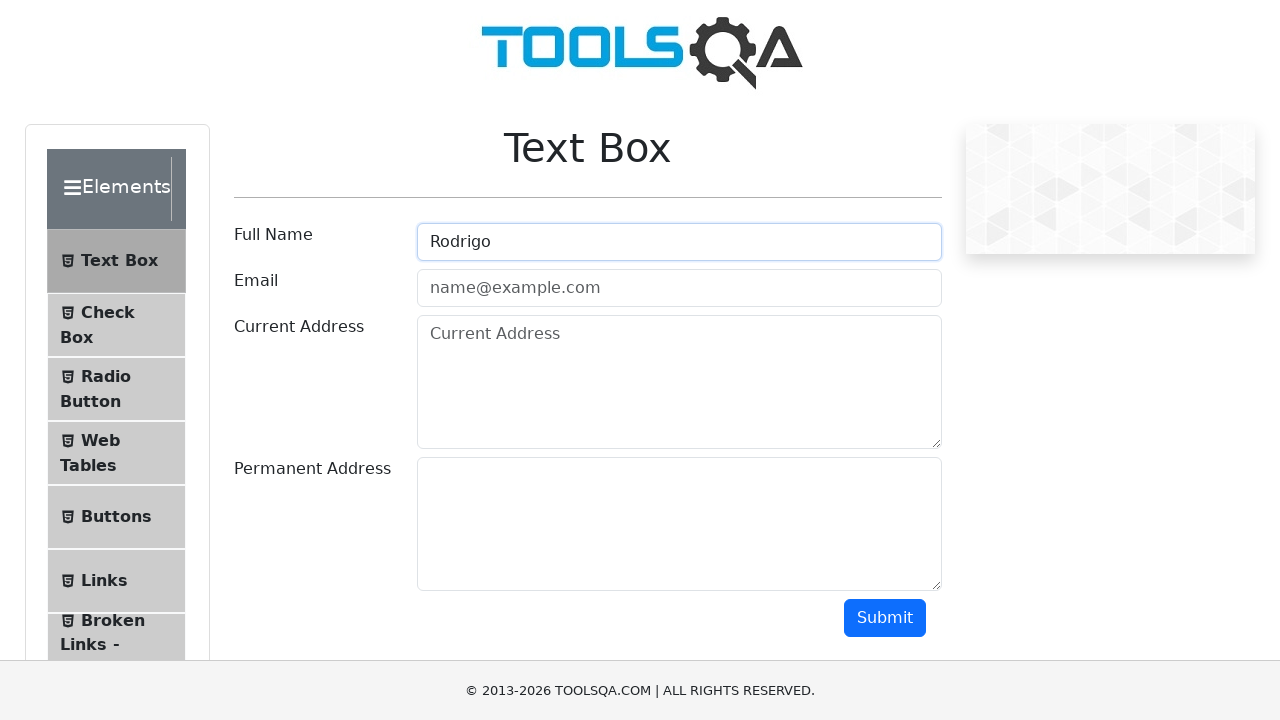

Filled email field with 'rgpe@cesar.org.br' on #userEmail
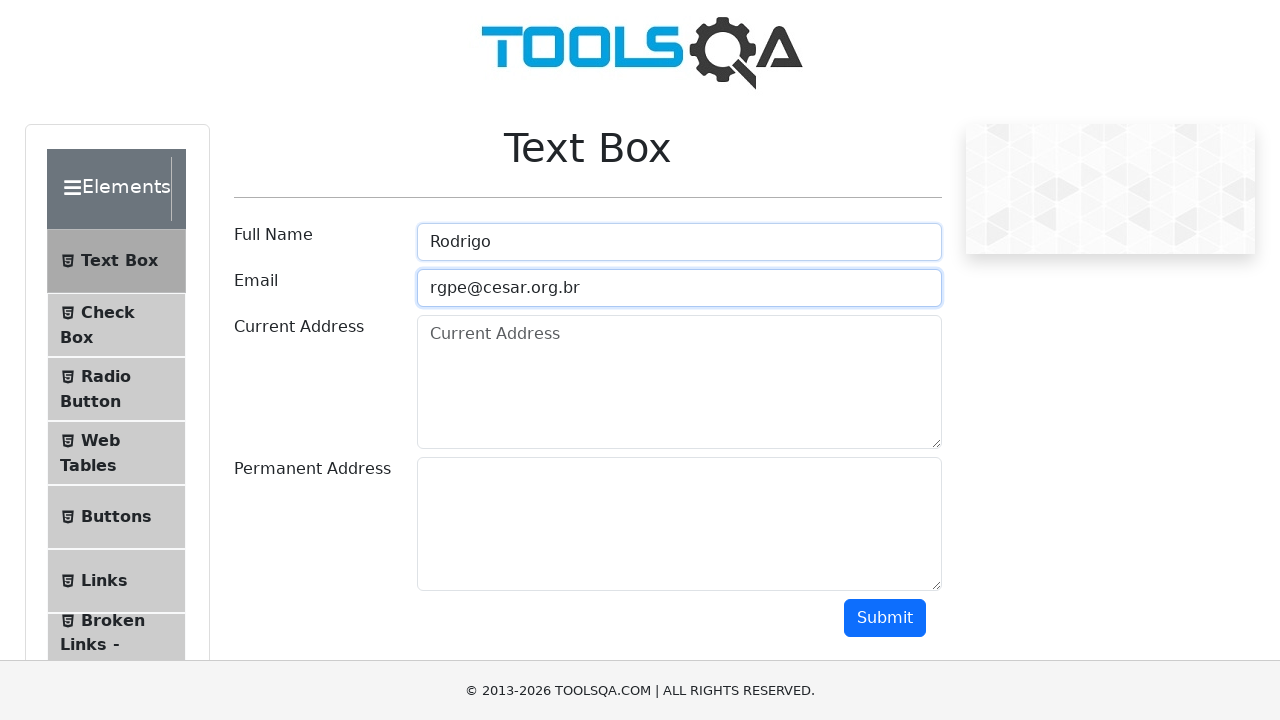

Filled current address field with 'Rua Barão de Souza Leão, s/n' on #currentAddress
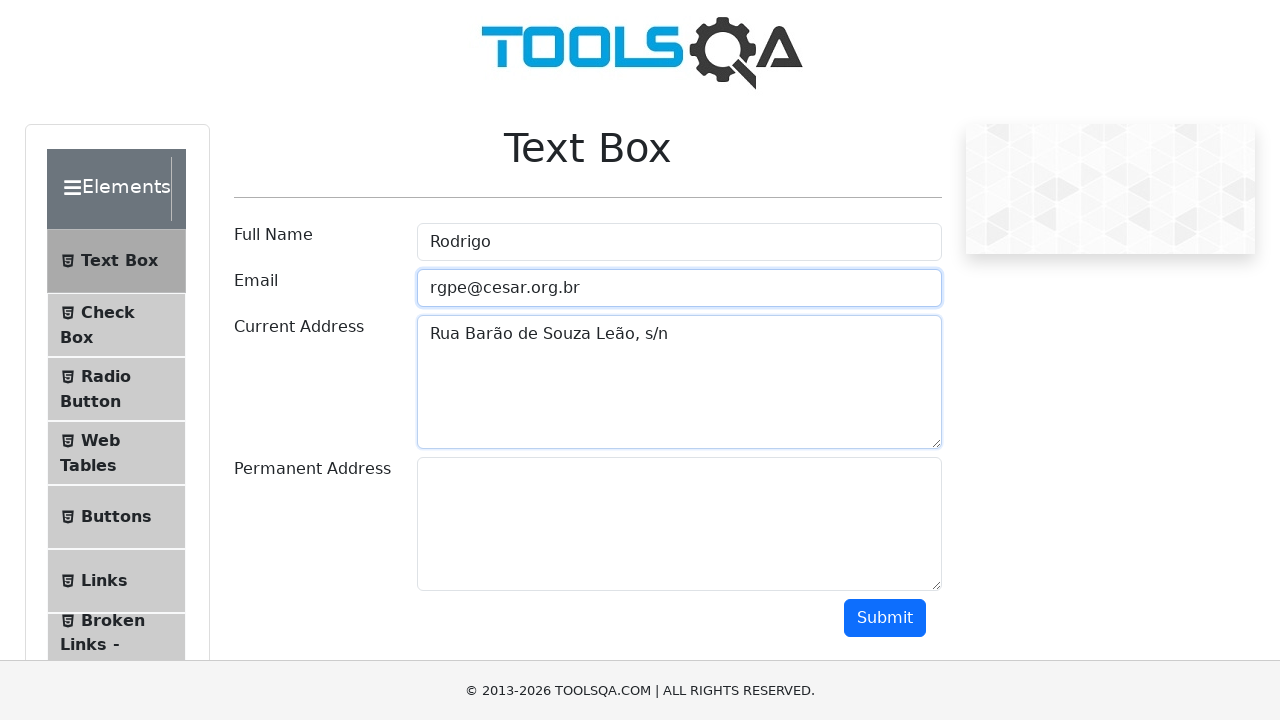

Filled permanent address field with 'Avenida Boa Viagem, s/n' on #permanentAddress
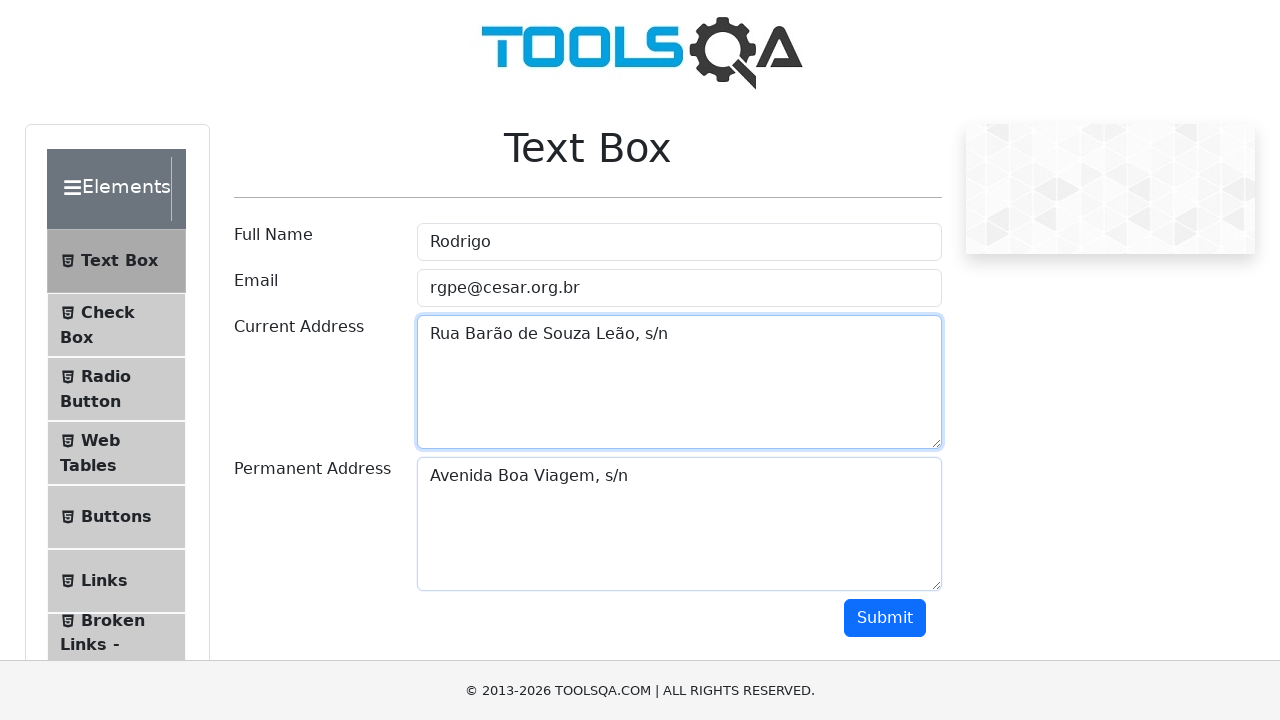

Cleared permanent address field on #permanentAddress
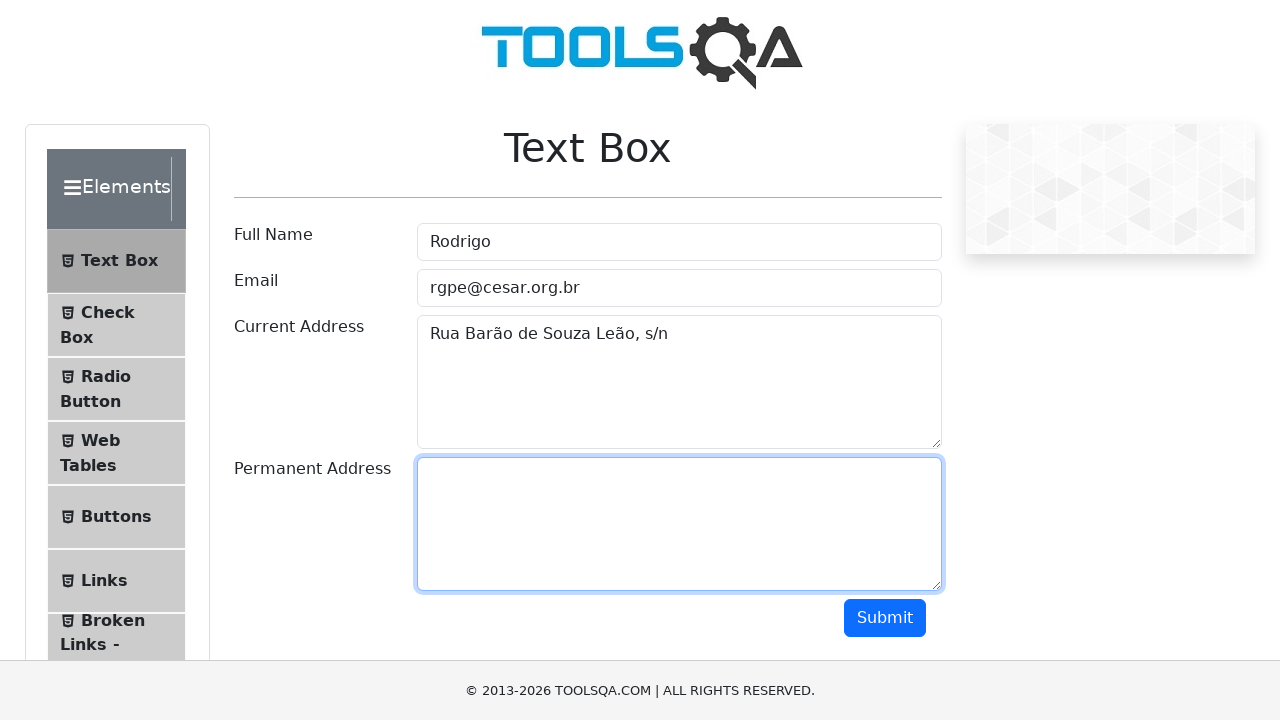

Filled permanent address field with 'Avenida Conselheiro Aguiar, s/n' on #permanentAddress
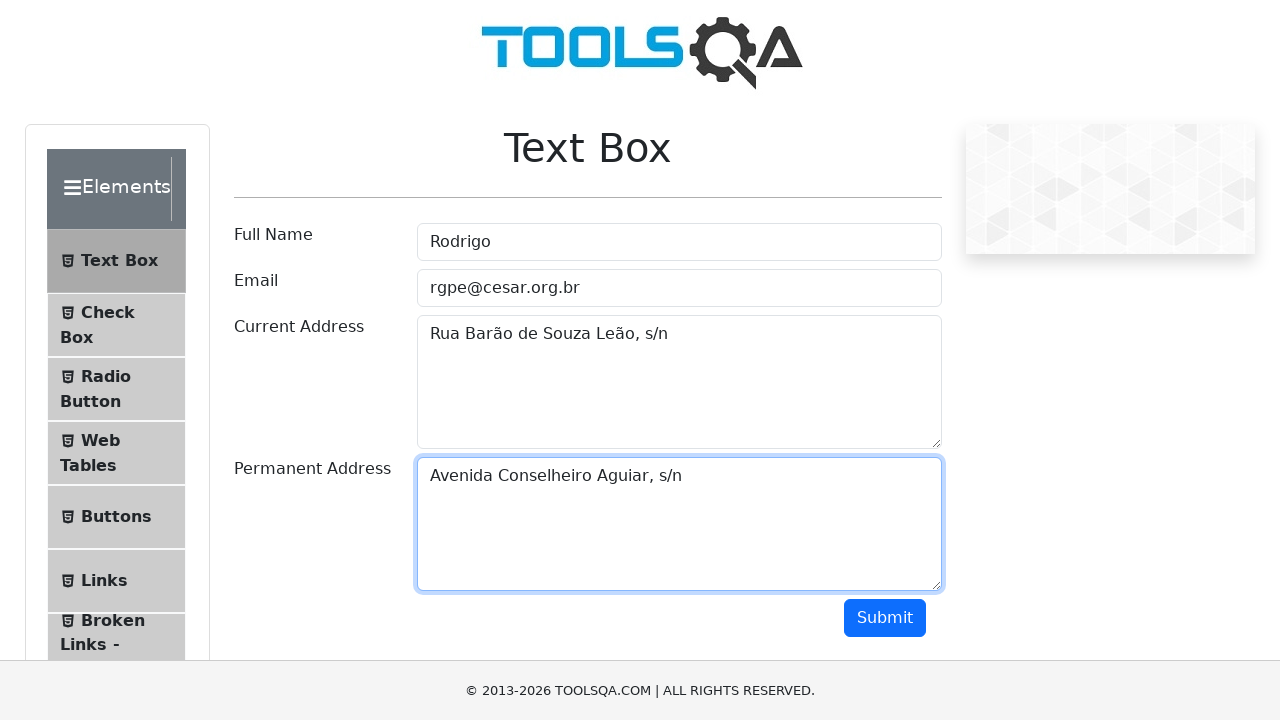

Clicked submit button to submit the form at (885, 618) on #submit
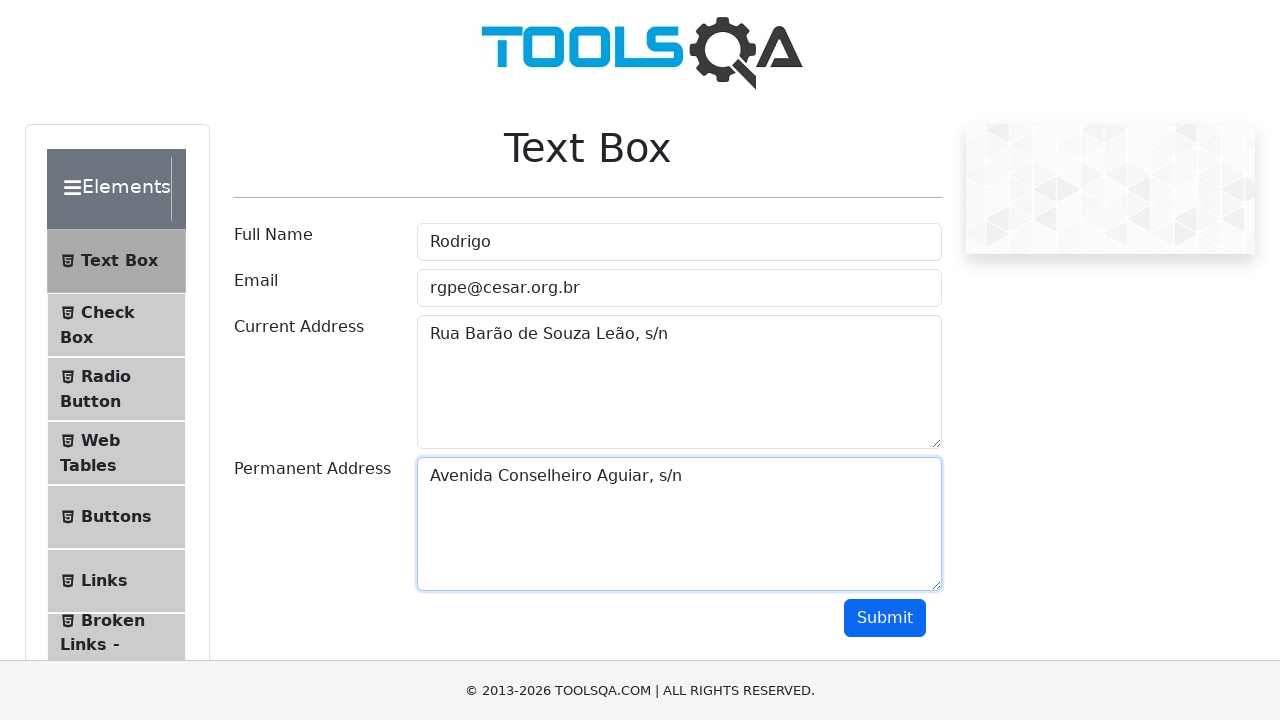

Output section loaded and name field is visible
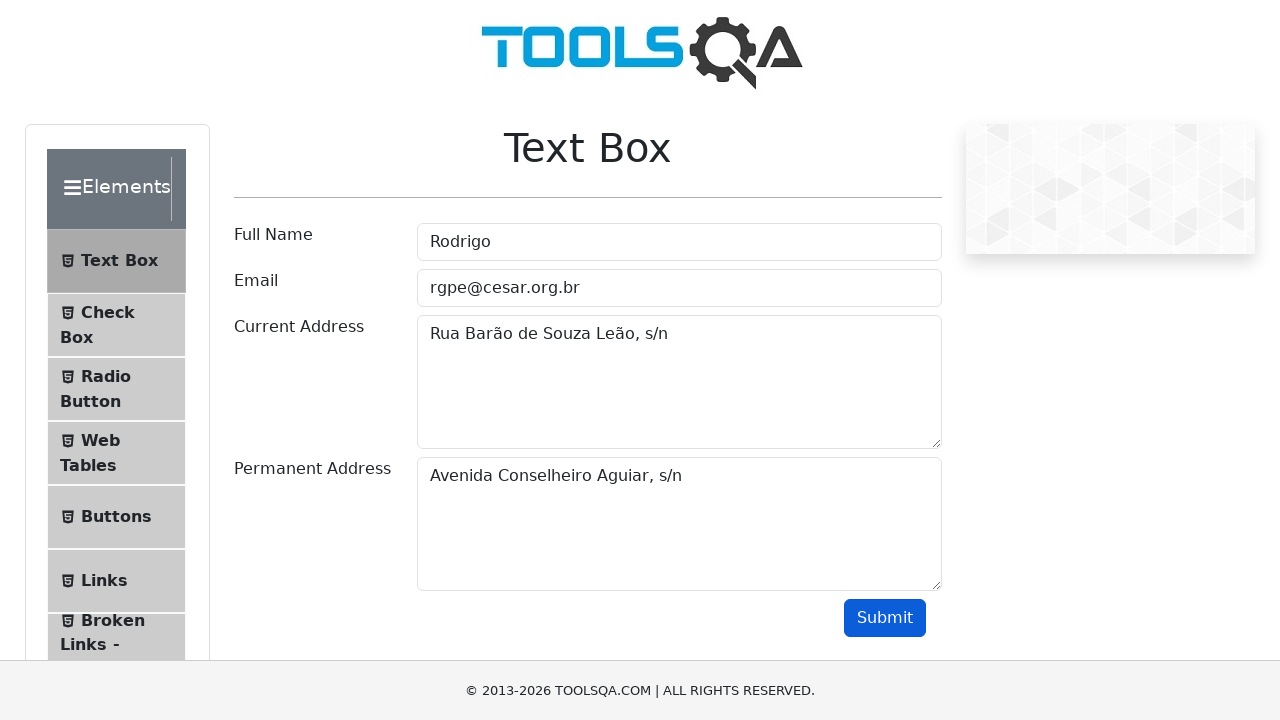

Located all output fields for validation
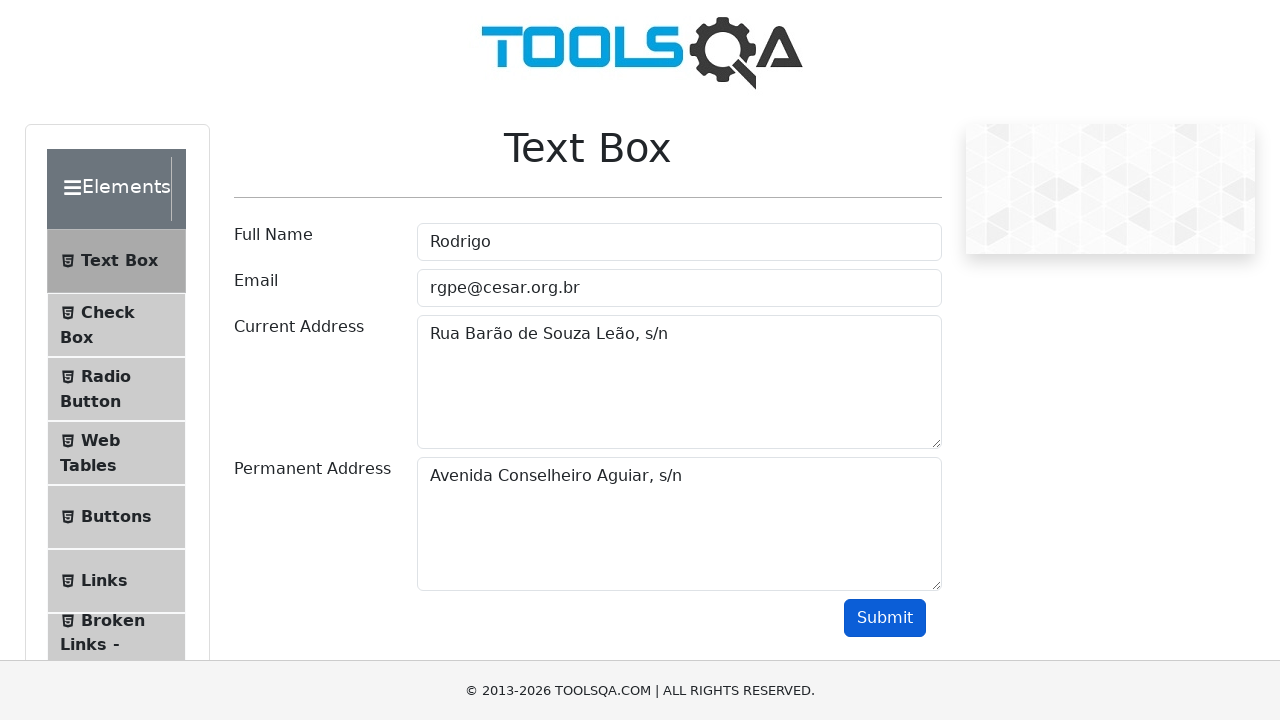

Validated output name contains 'Rodrigo'
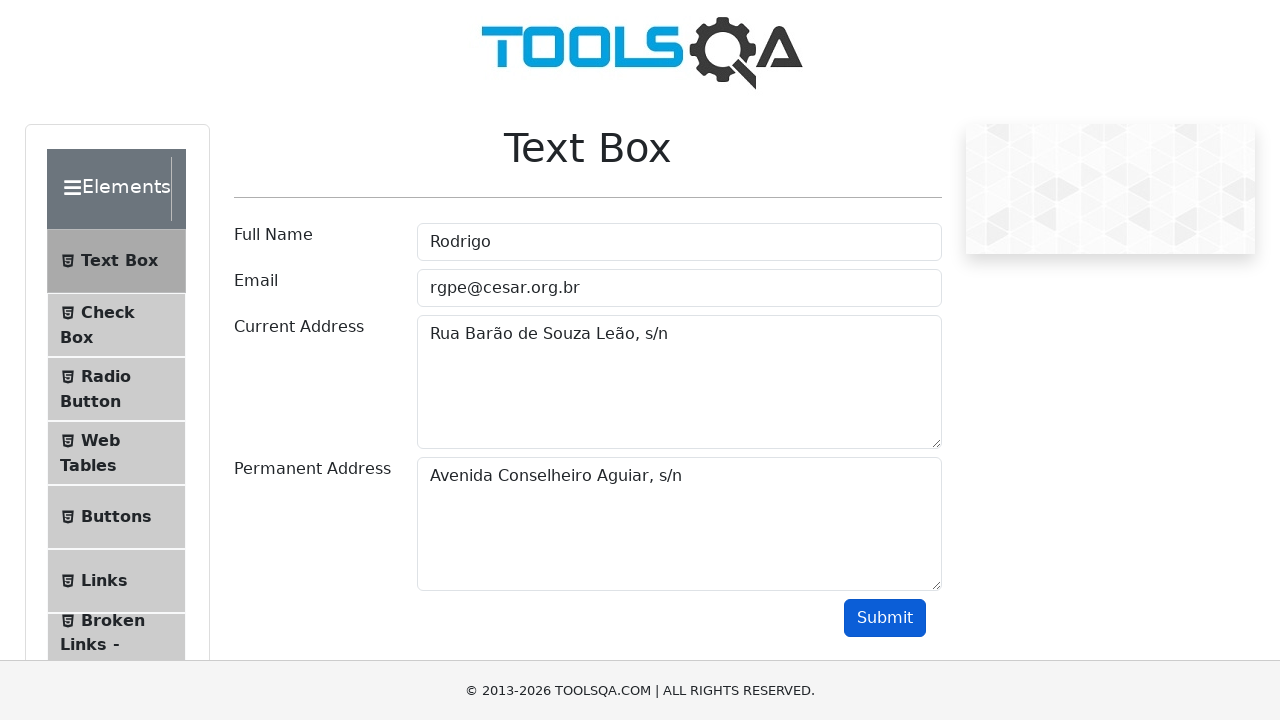

Validated output email contains 'rgpe@cesar.org.br'
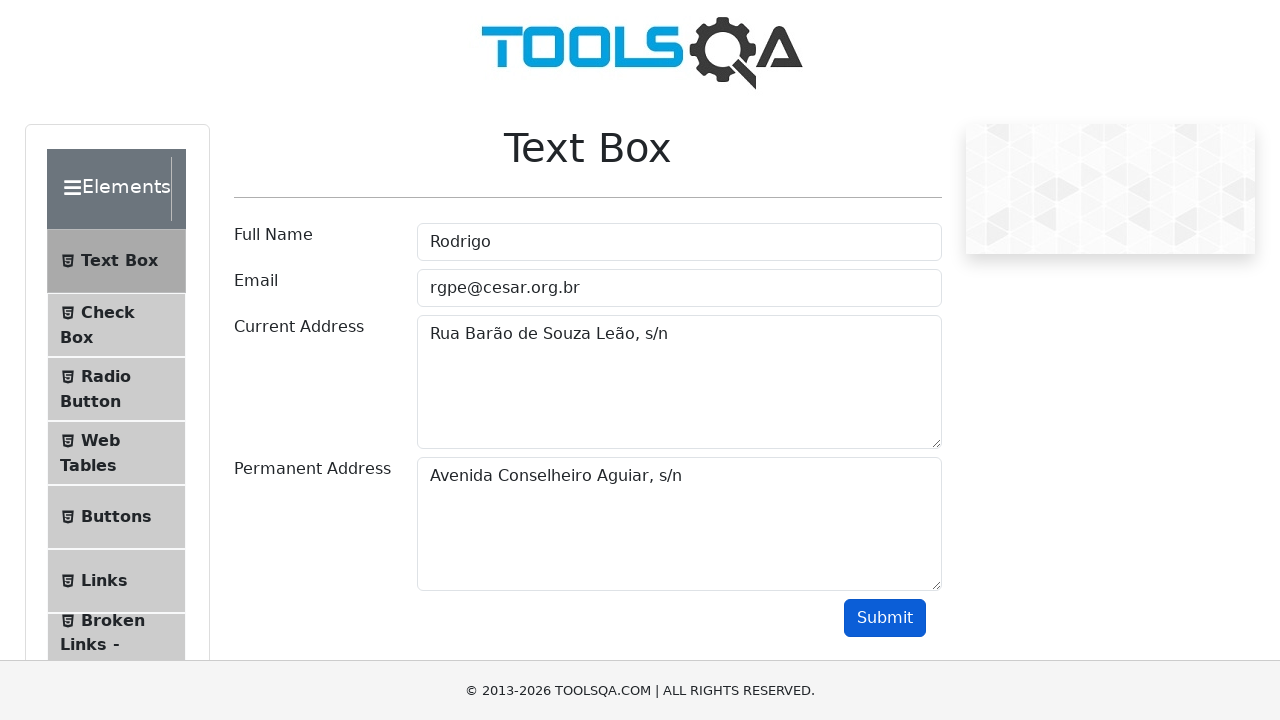

Validated output current address contains 'Rua Barão de Souza Leão, s/n'
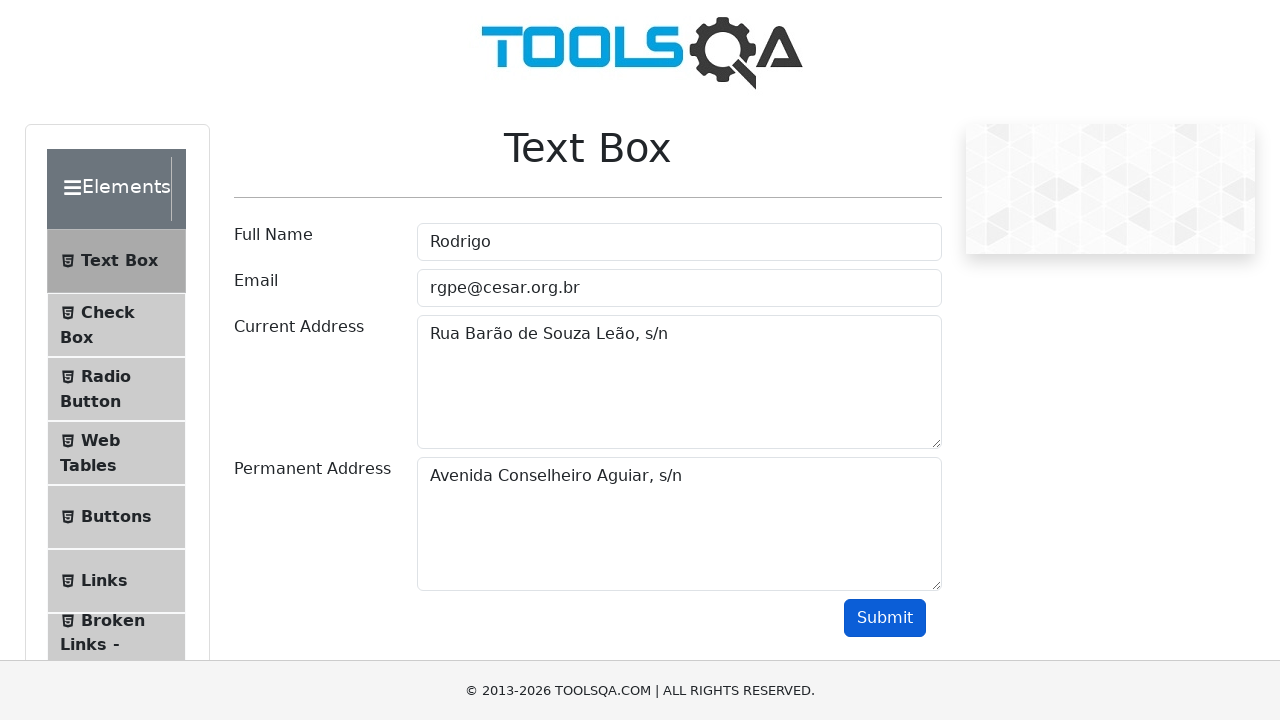

Validated output permanent address contains 'Avenida Conselheiro Aguiar, s/n'
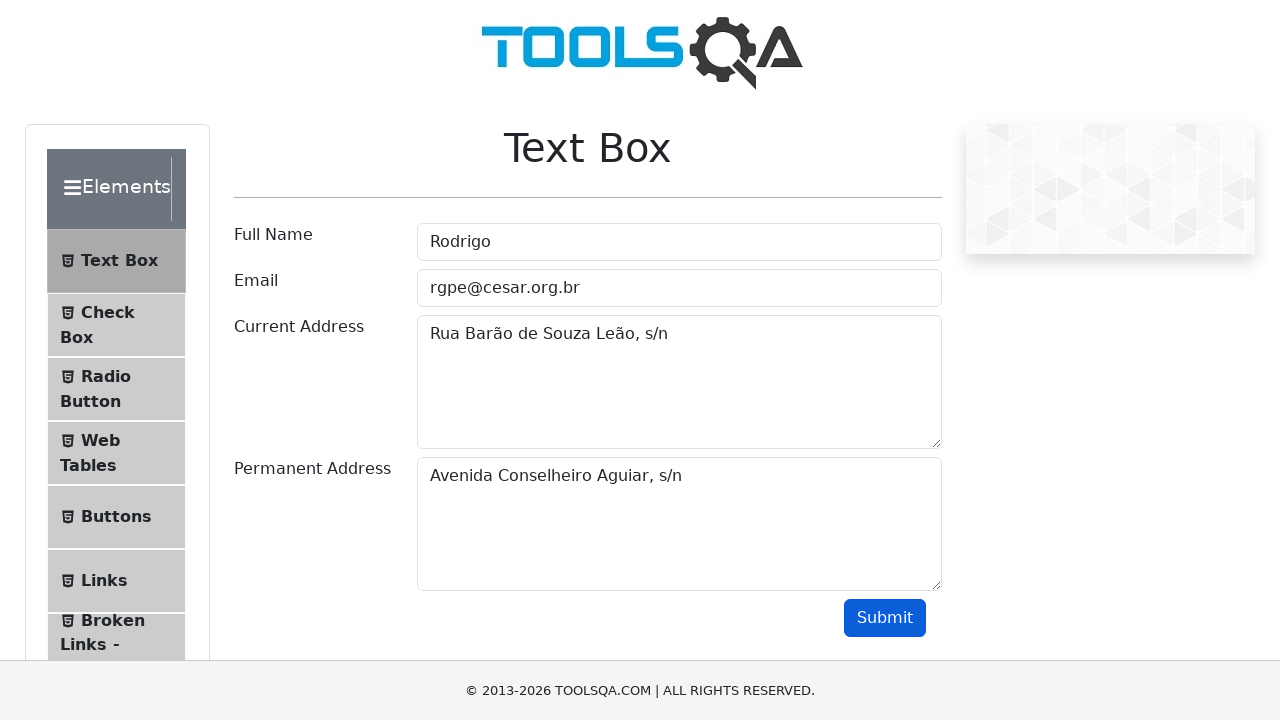

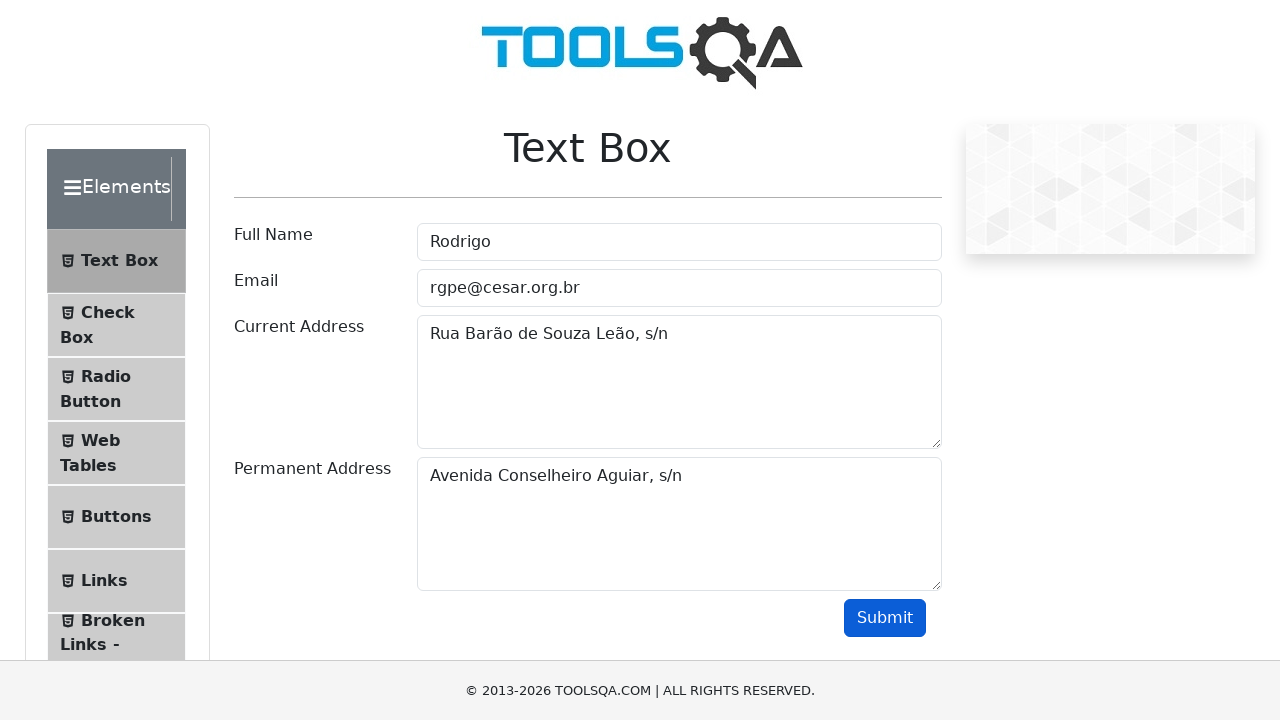